Navigates to YouTube homepage and maximizes the browser window

Starting URL: https://www.youtube.com/

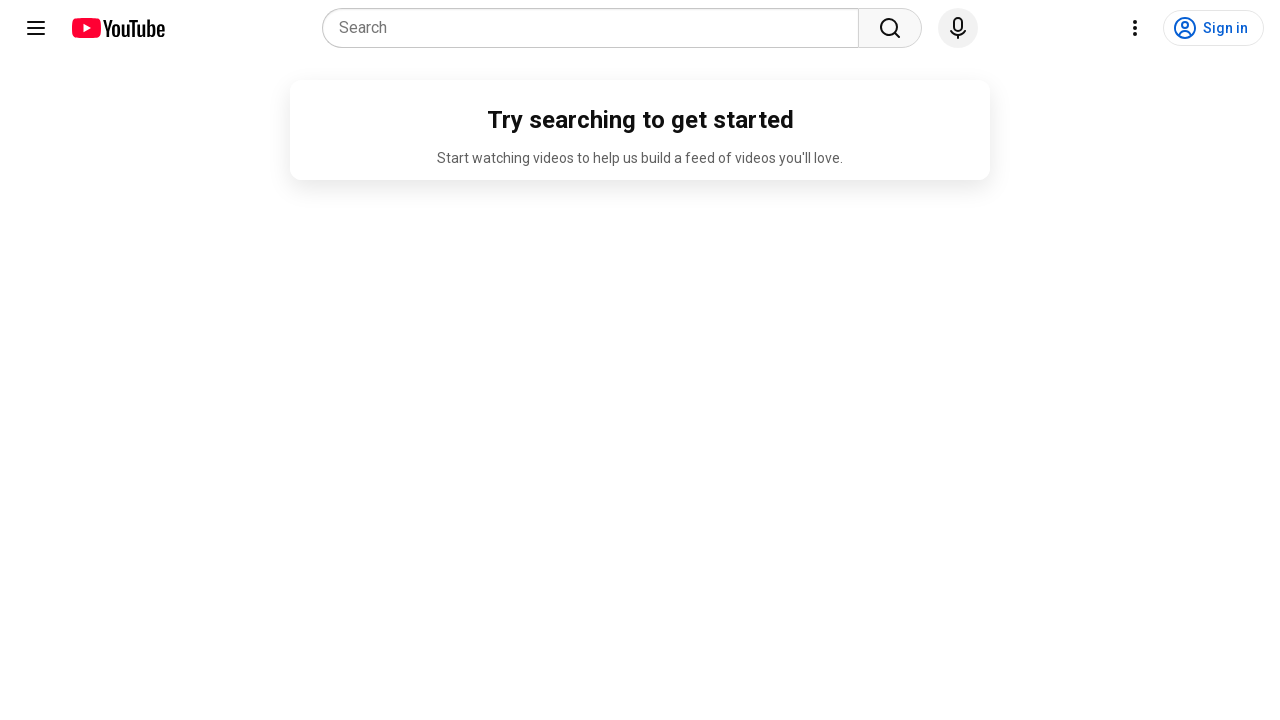

Navigated to YouTube homepage
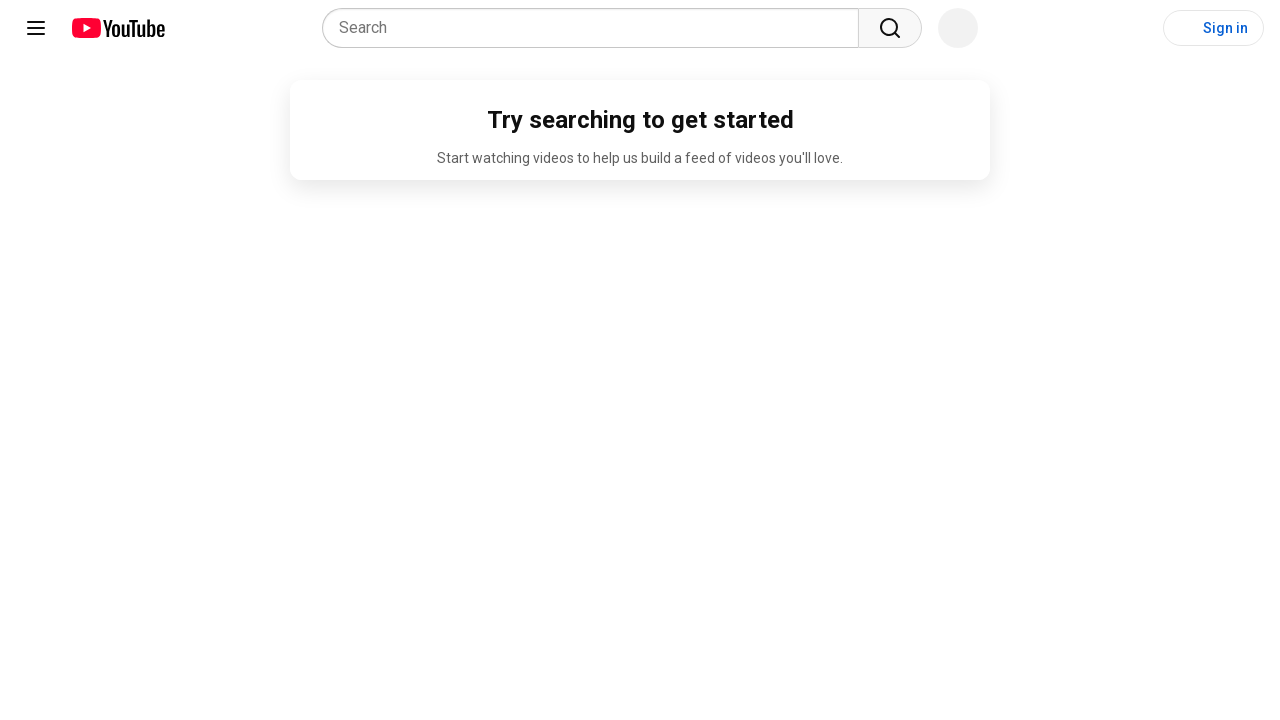

Maximized browser window to 1920x1080
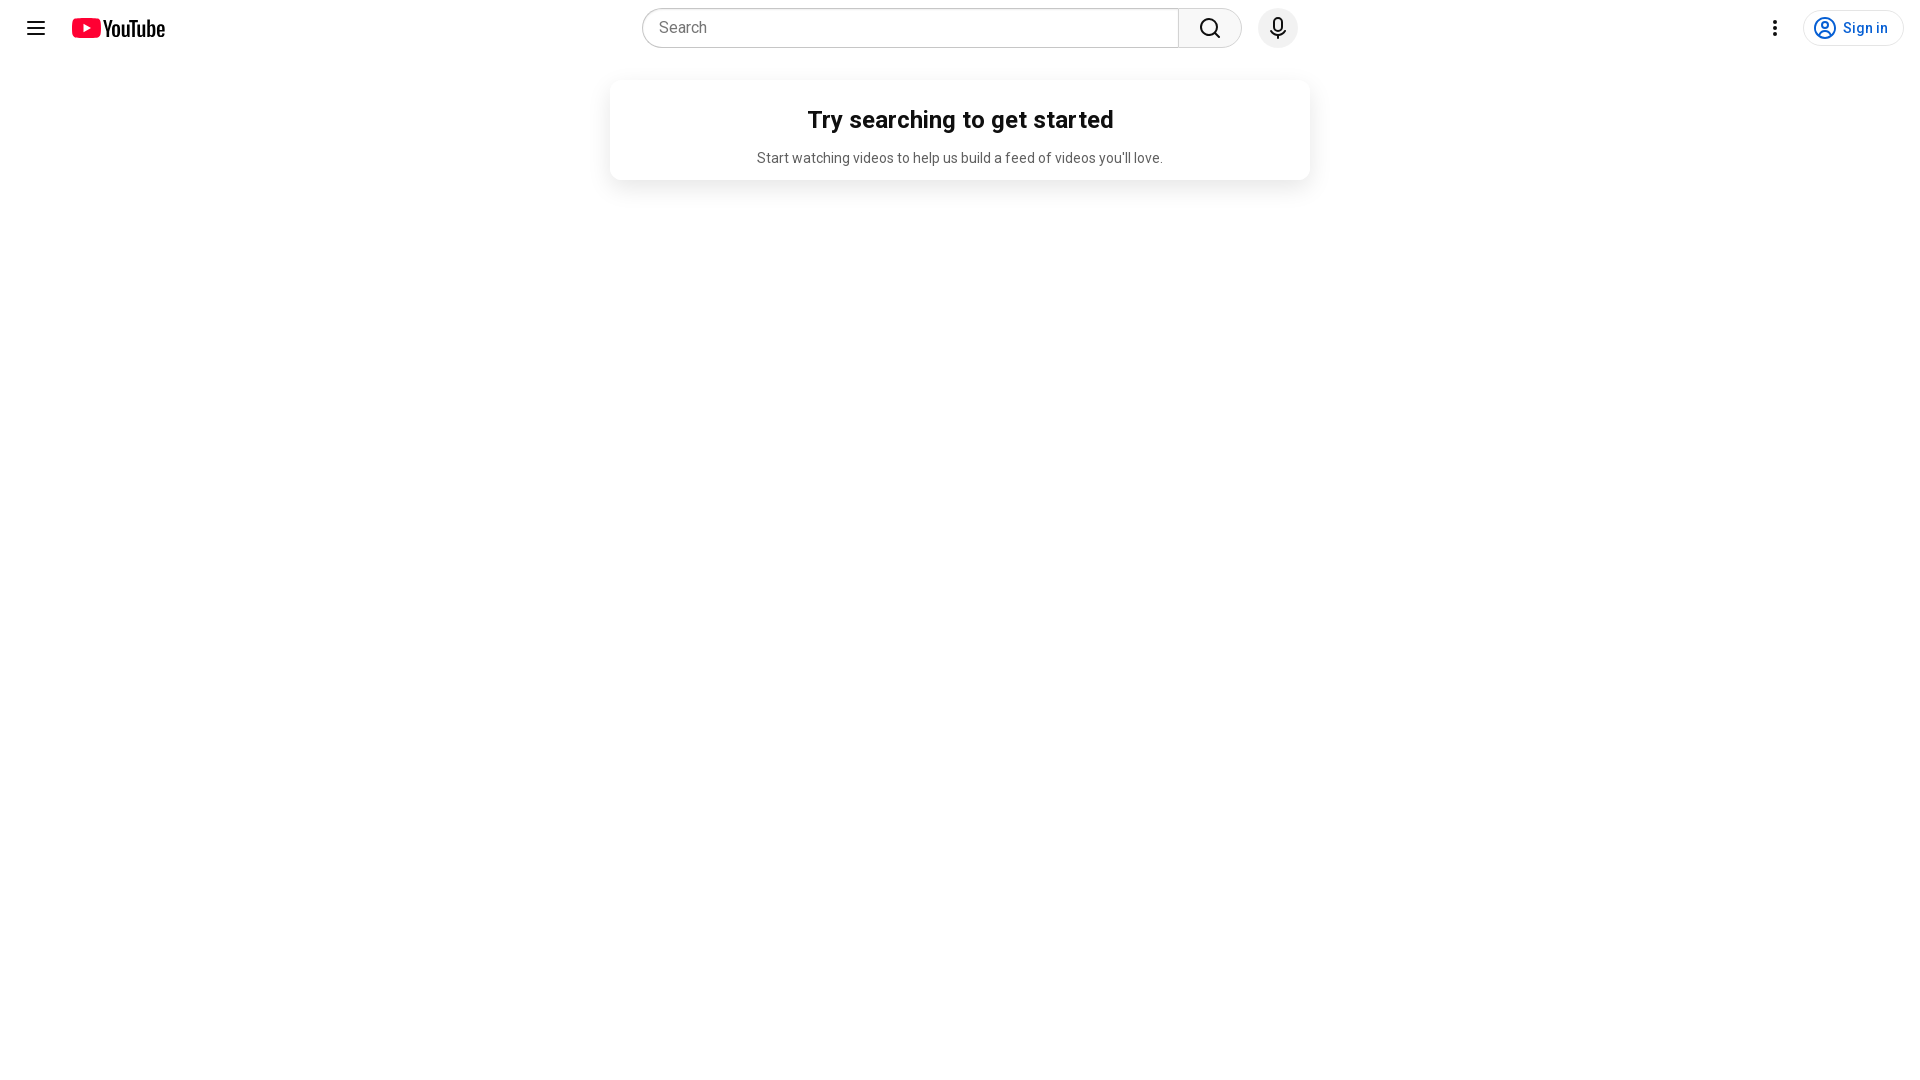

Page DOM content loaded
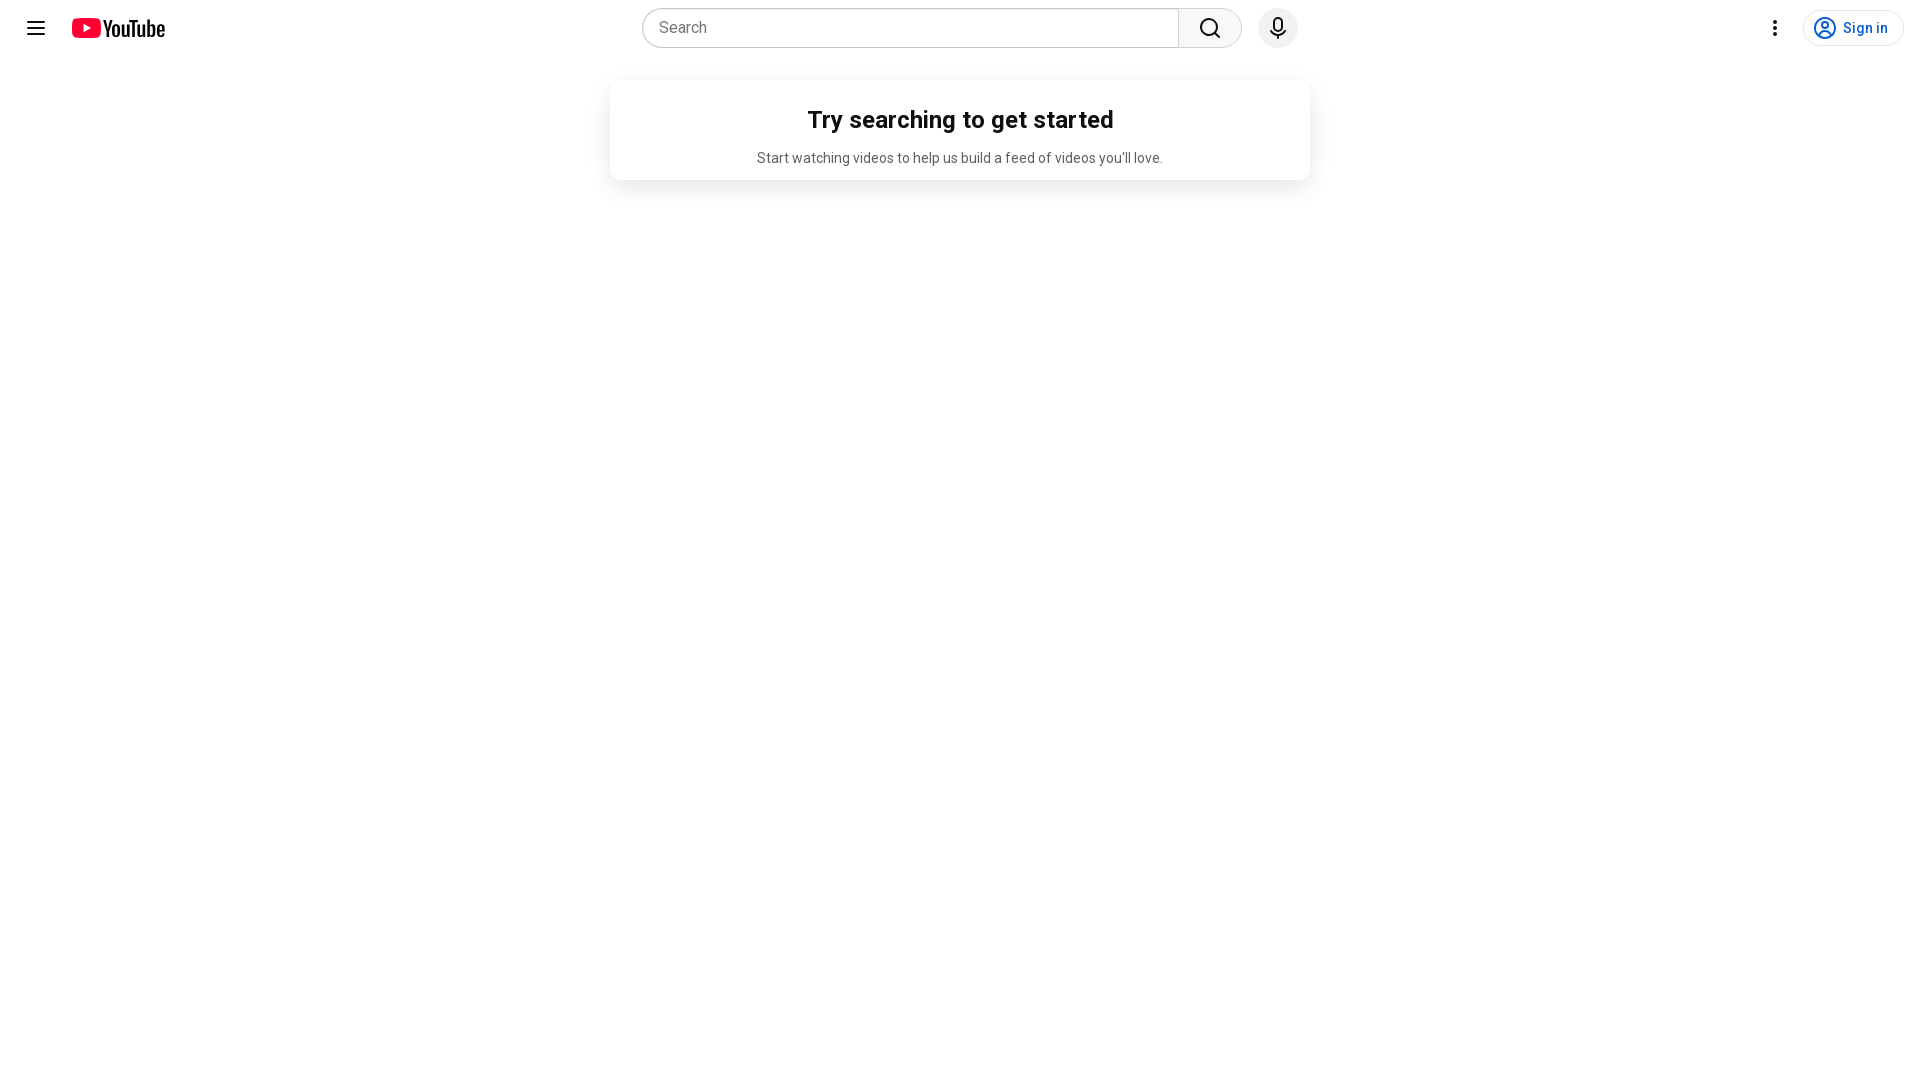

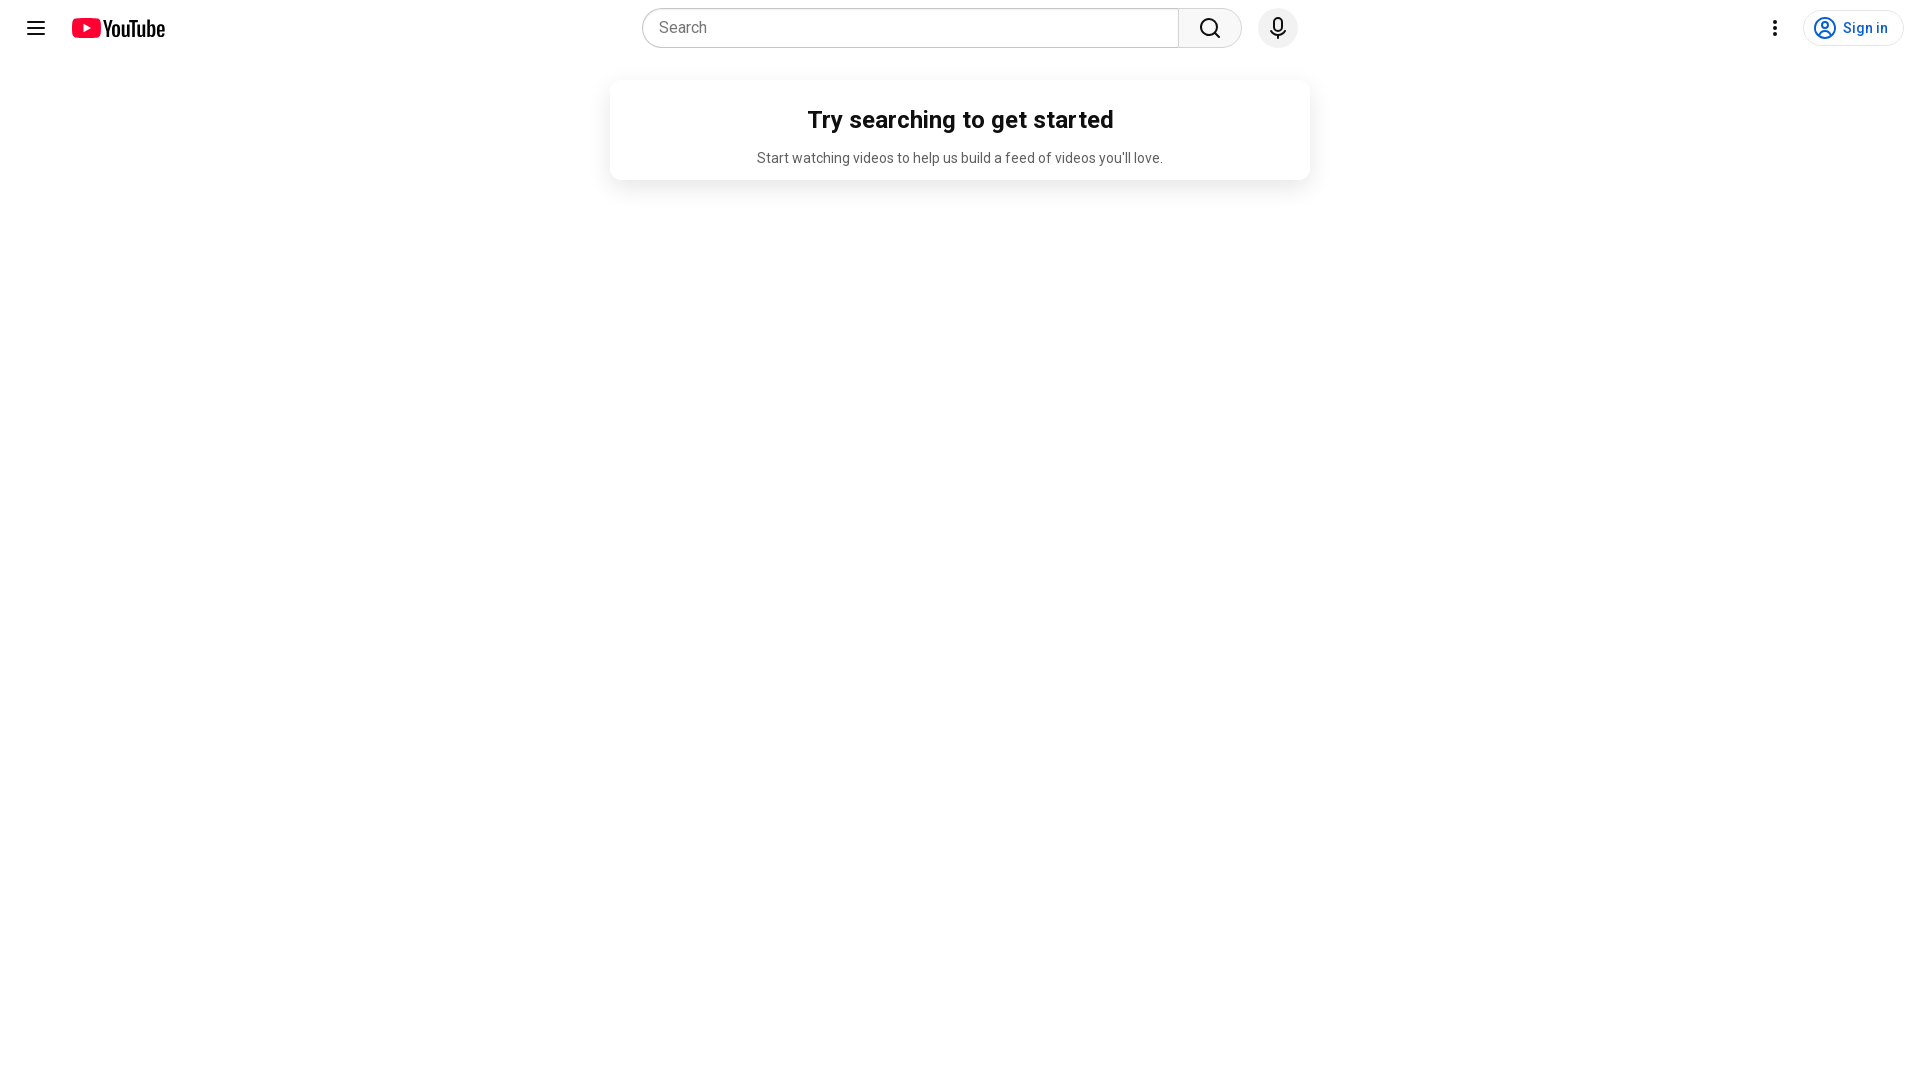